Tests injecting jQuery and jQuery Growl library into a page via JavaScript execution, then displays various notification messages (info, error, notice, warning) on the page.

Starting URL: http://the-internet.herokuapp.com

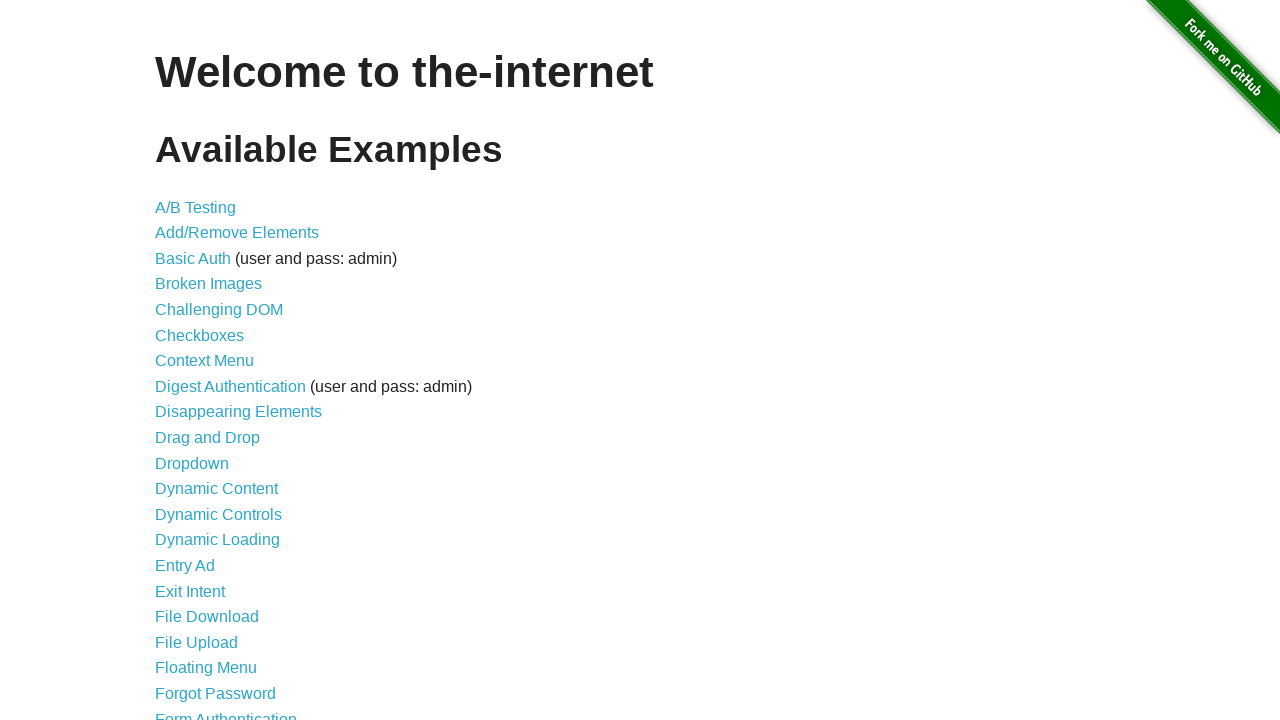

Injected jQuery library into the page
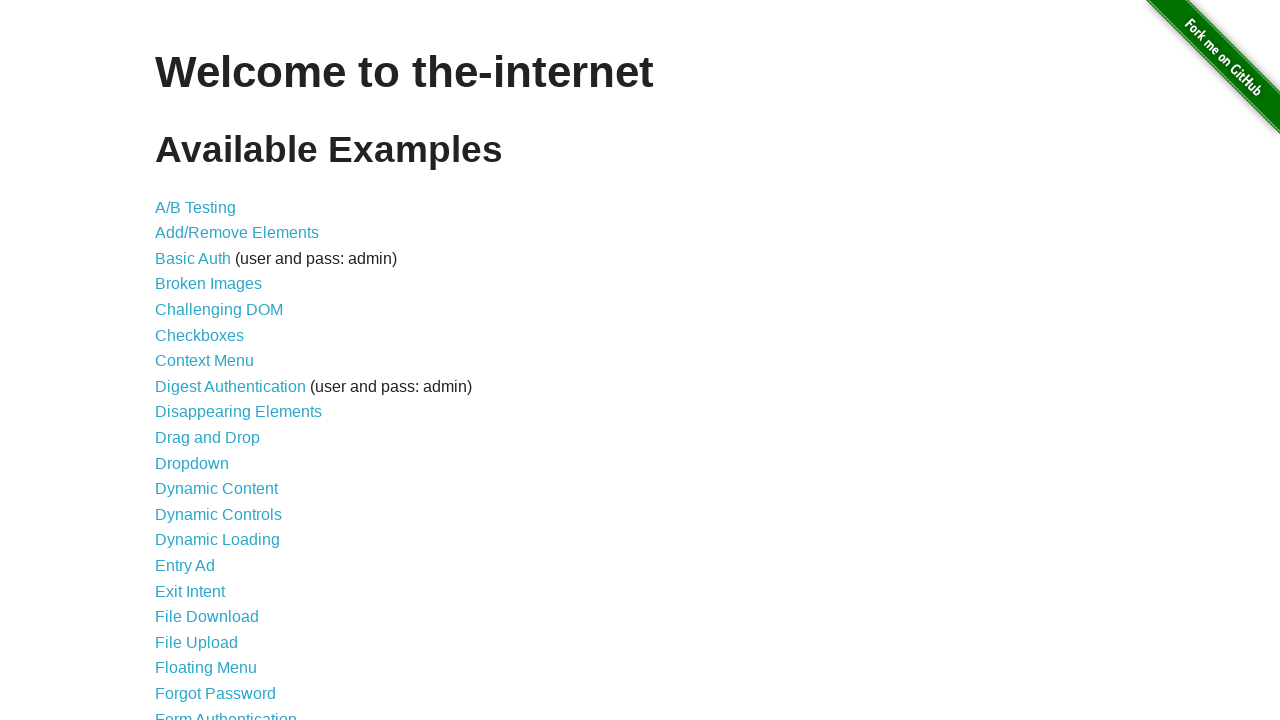

jQuery library loaded successfully
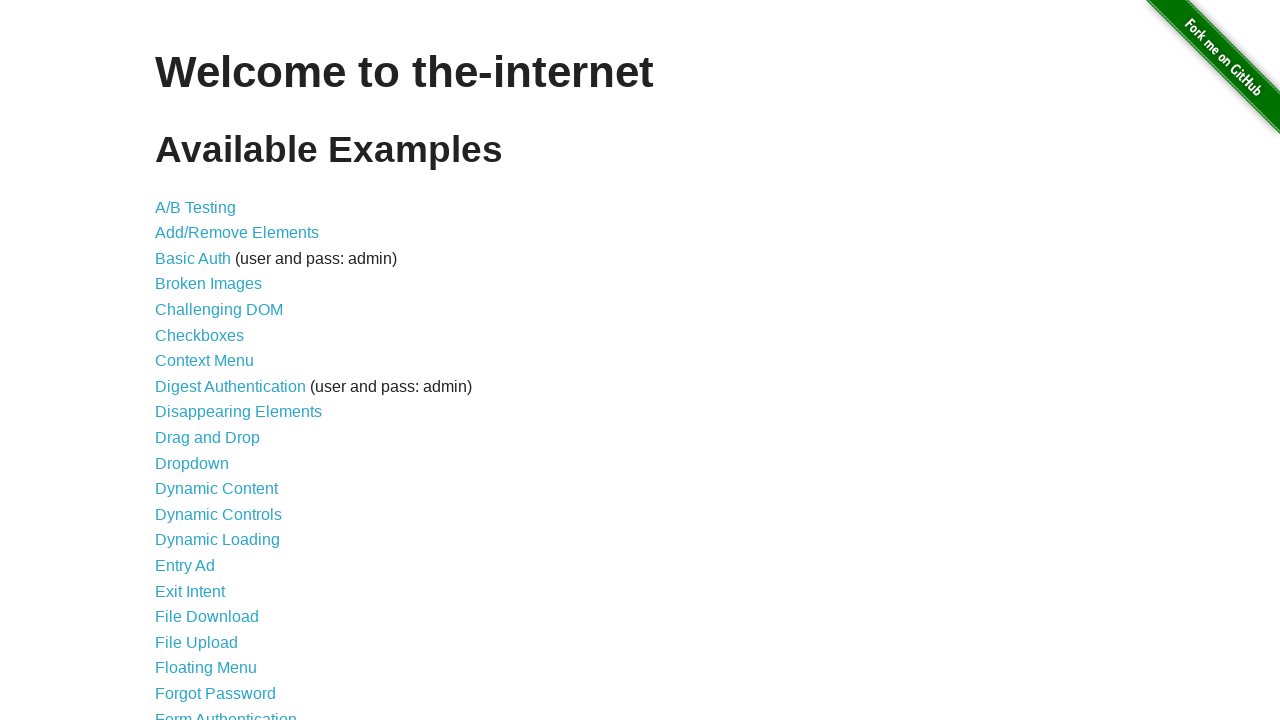

Loaded jQuery Growl script
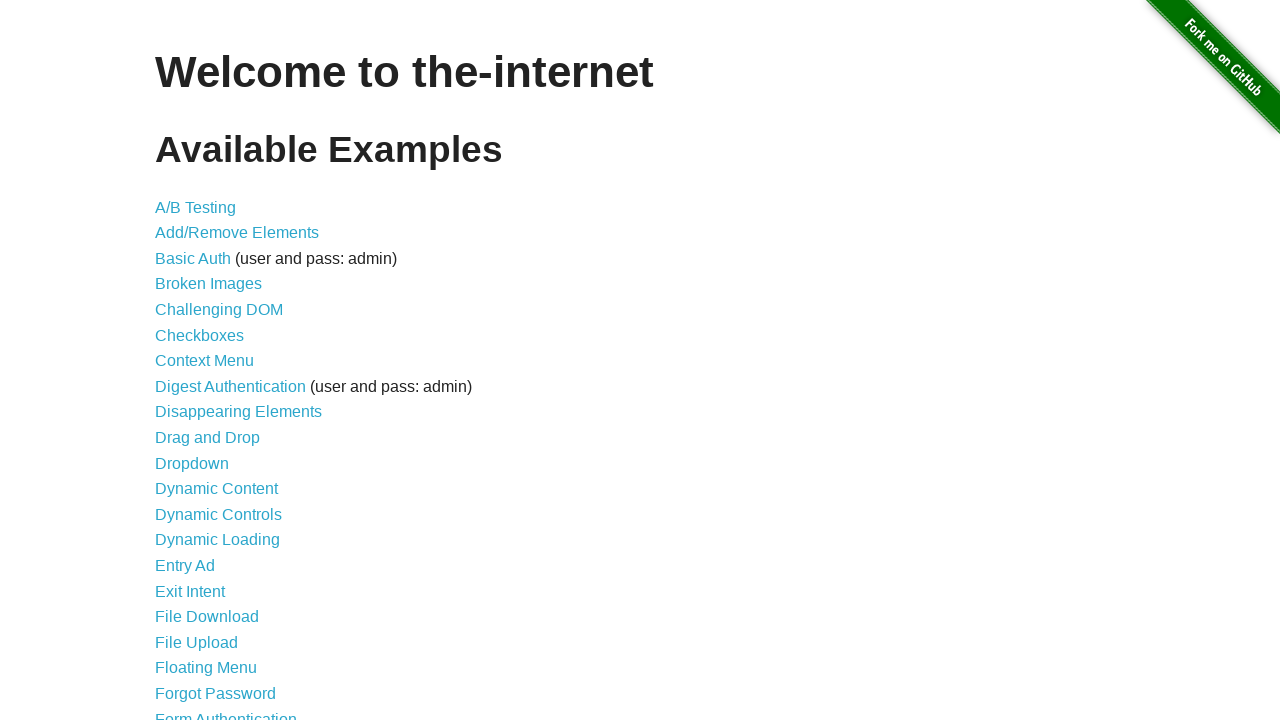

Injected jQuery Growl CSS styles into the page
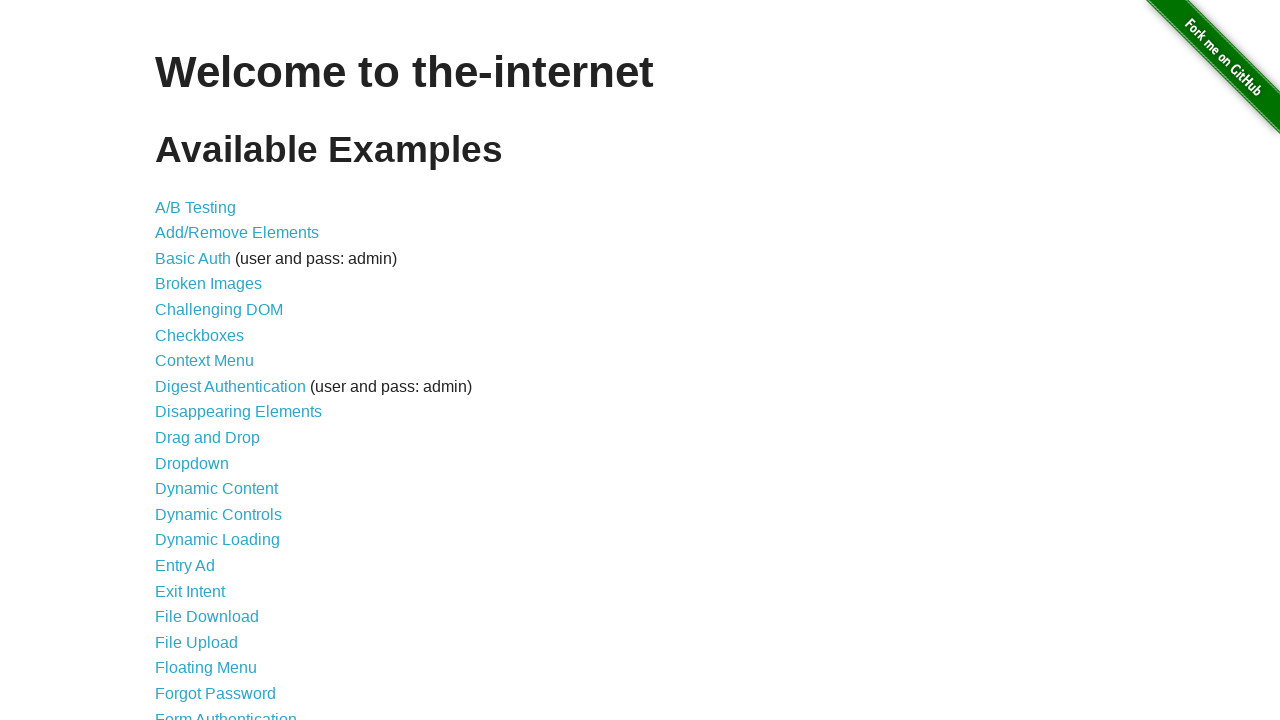

jQuery Growl library loaded and available
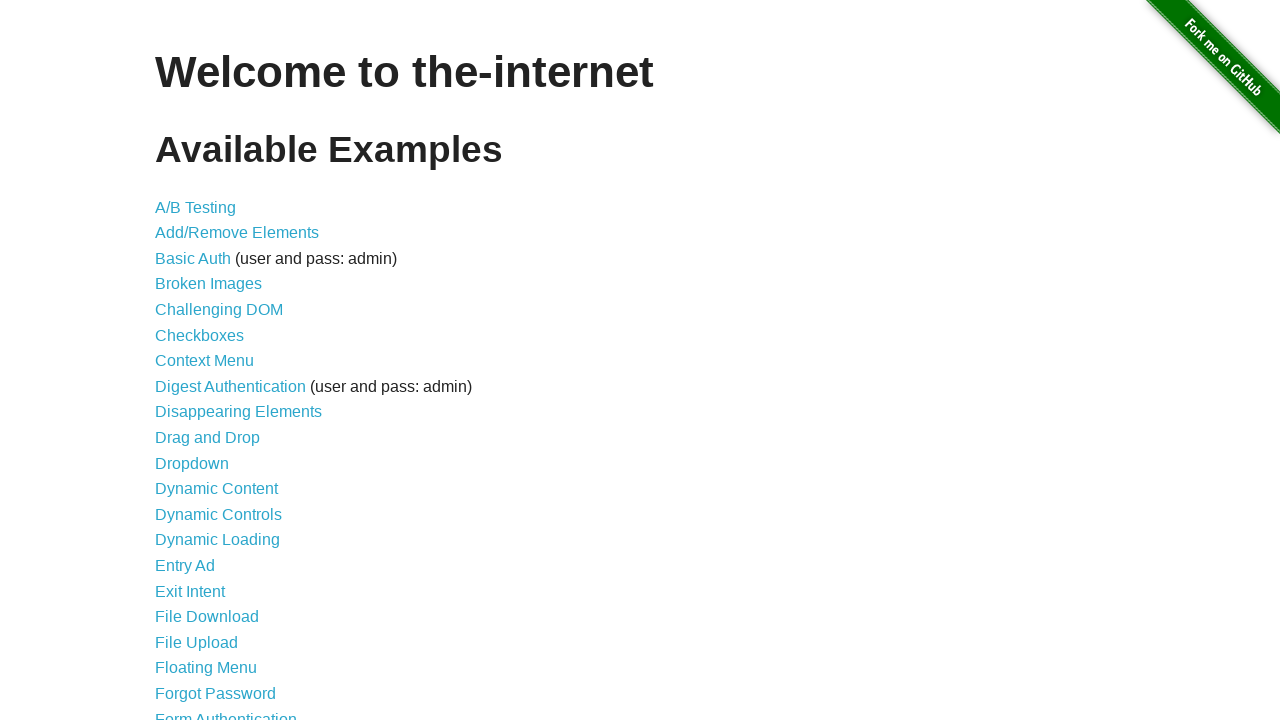

Displayed plain Growl notification with title 'GET' and message '/'
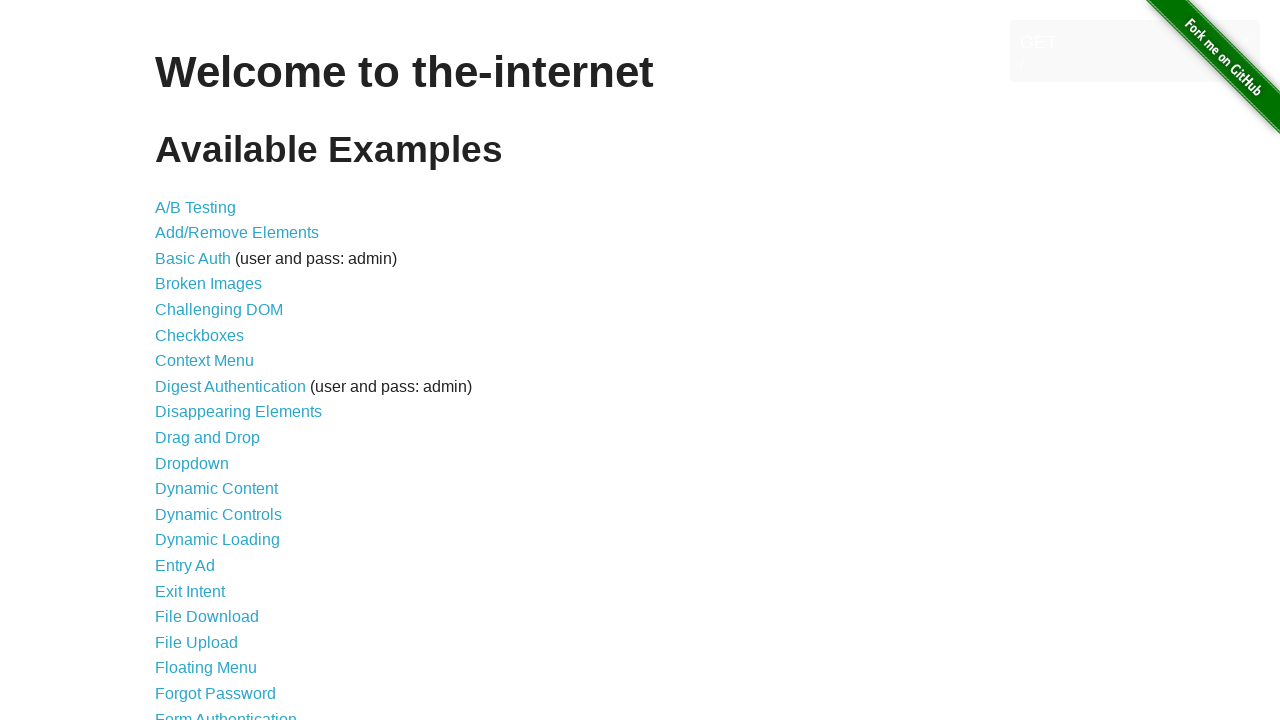

Displayed error notification with title 'ERROR'
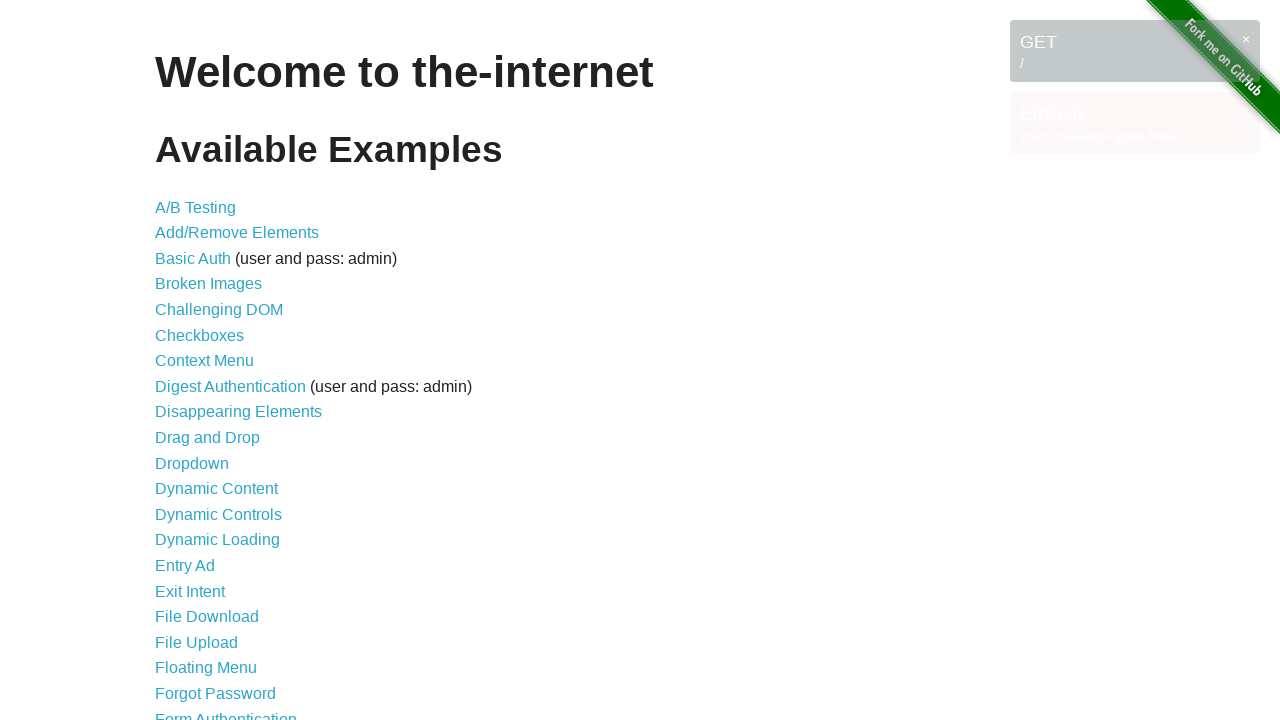

Displayed notice notification with title 'Notice'
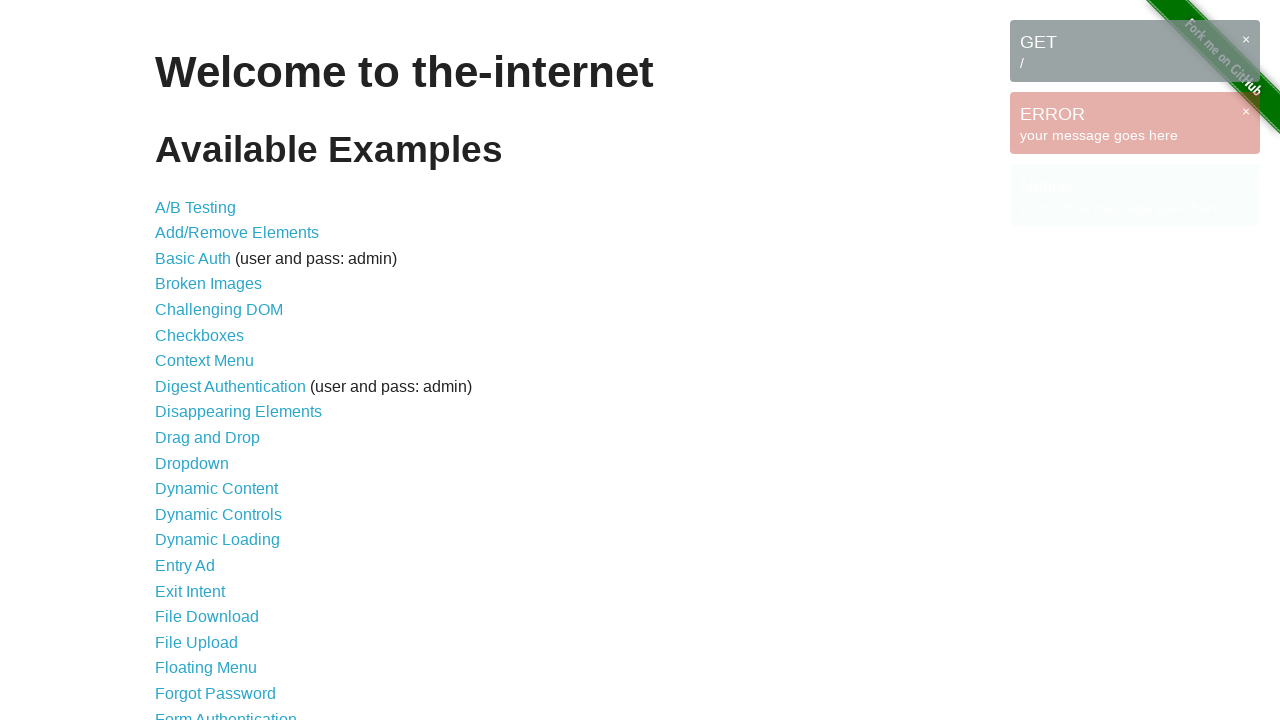

Displayed warning notification with title 'Warning!'
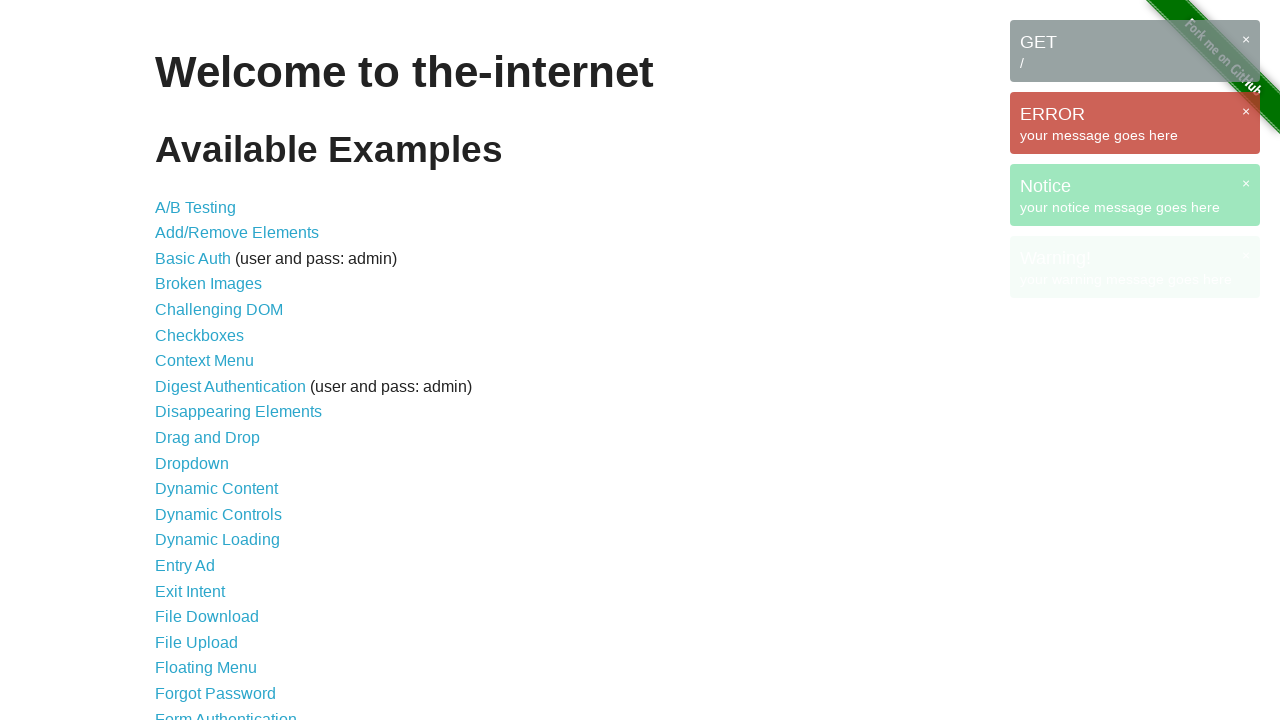

All Growl notifications are visible on the page
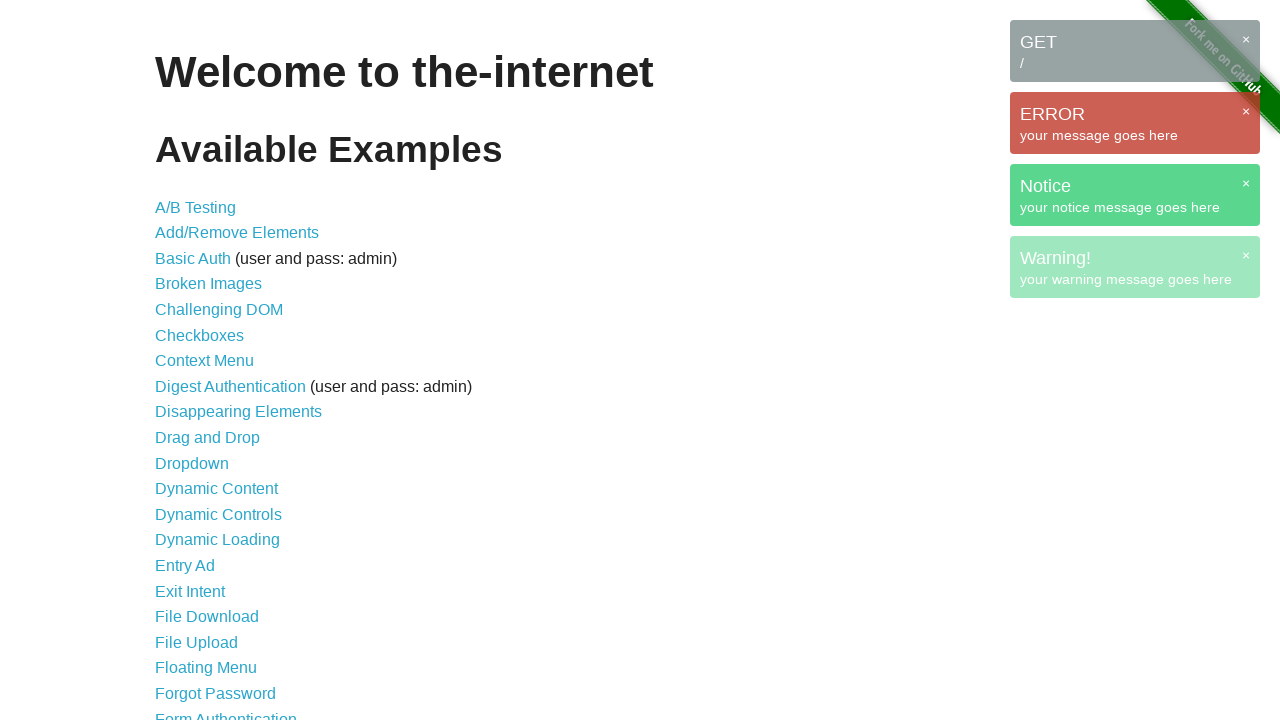

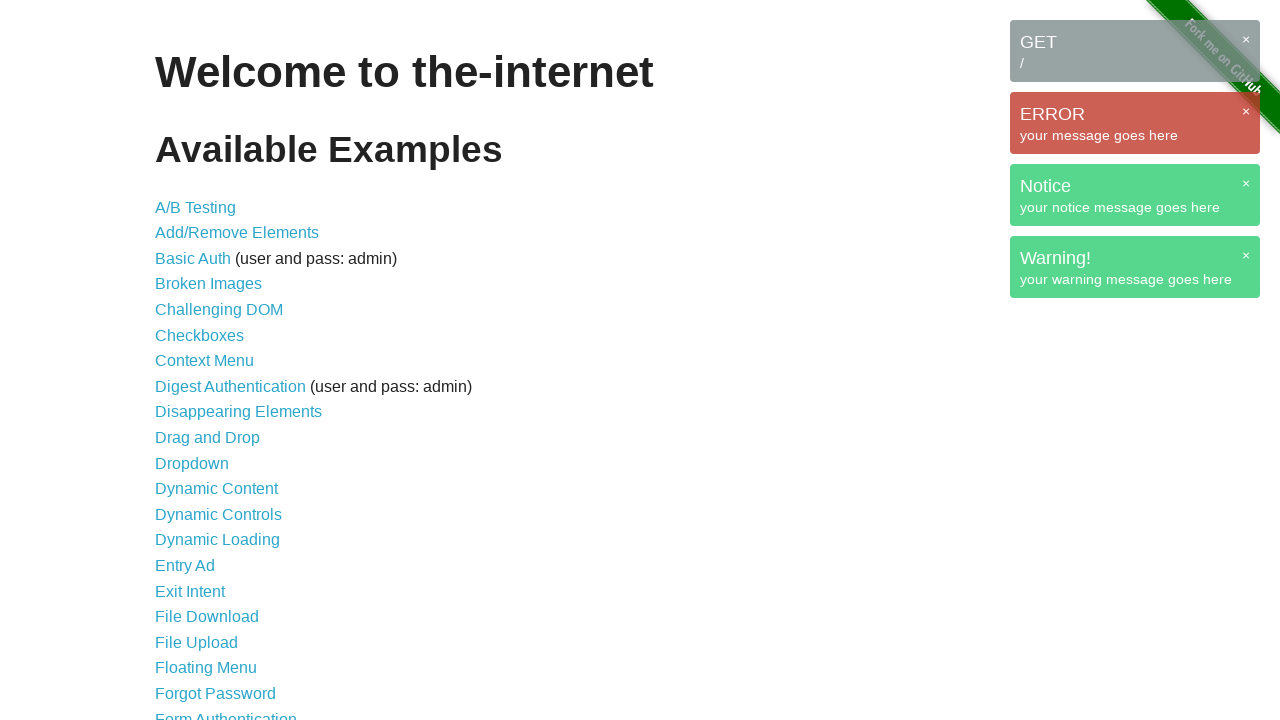